Tests date picker by entering a date and submitting the form

Starting URL: https://bonigarcia.dev/selenium-webdriver-java/web-form.html

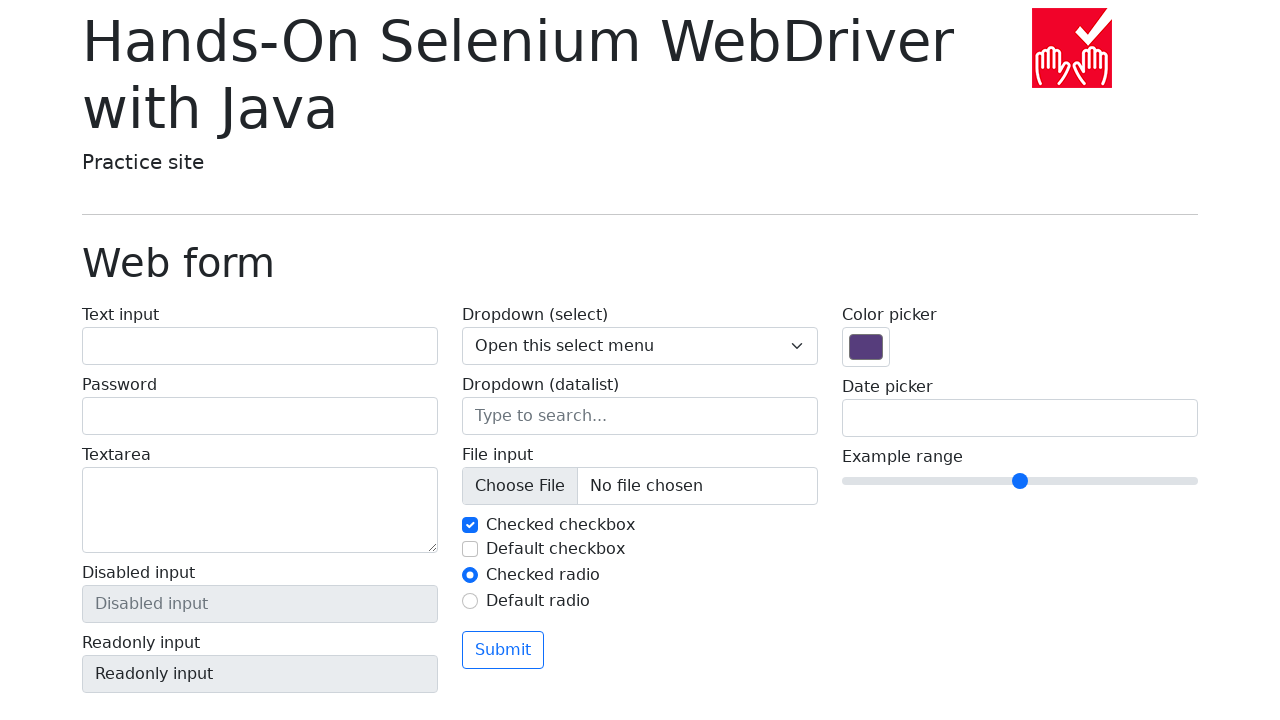

Filled date picker with '03/27/2025' on input[name='my-date']
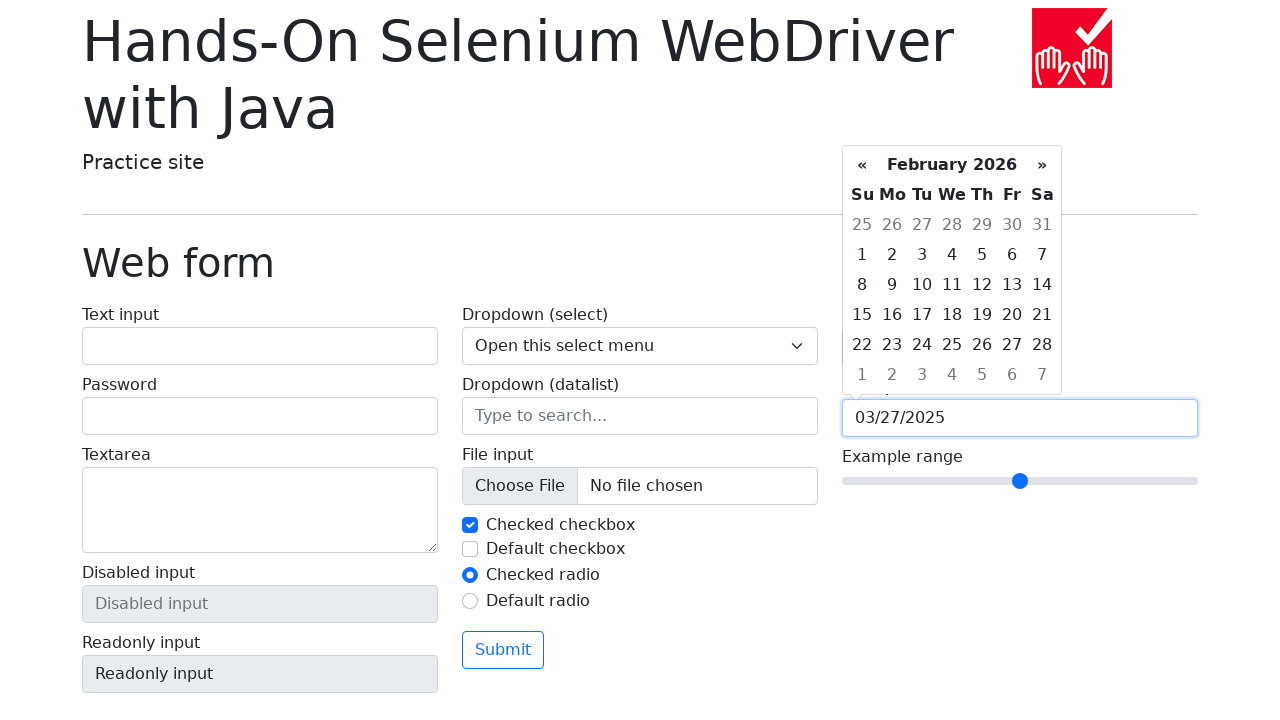

Clicked submit button to submit form with date at (503, 650) on button[type='submit']
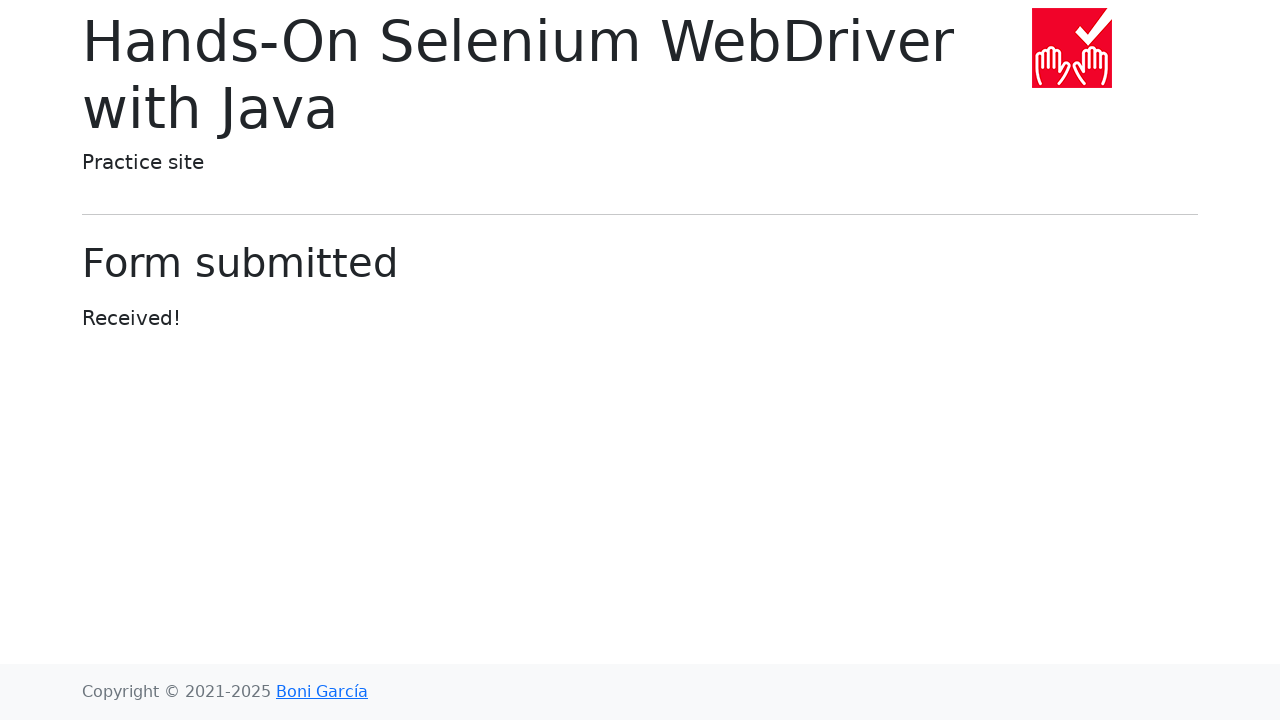

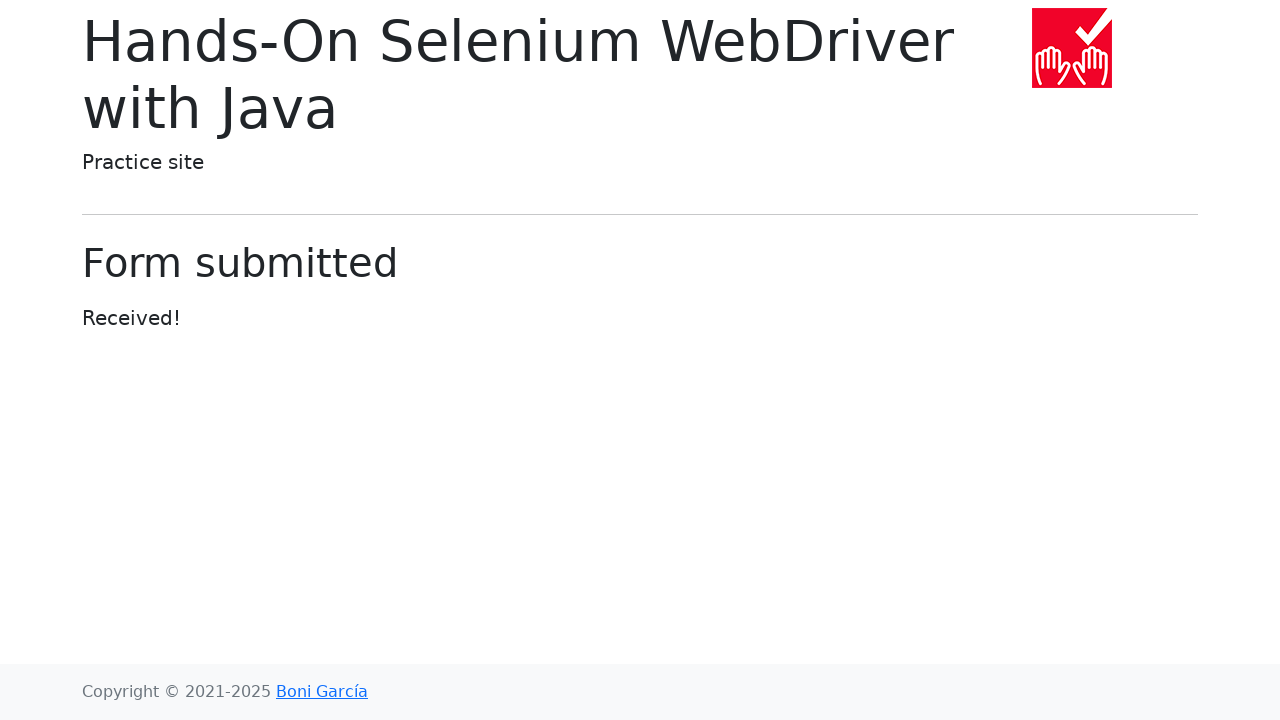